Tests successful login followed by logout and verifies the logout message

Starting URL: https://the-internet.herokuapp.com/login

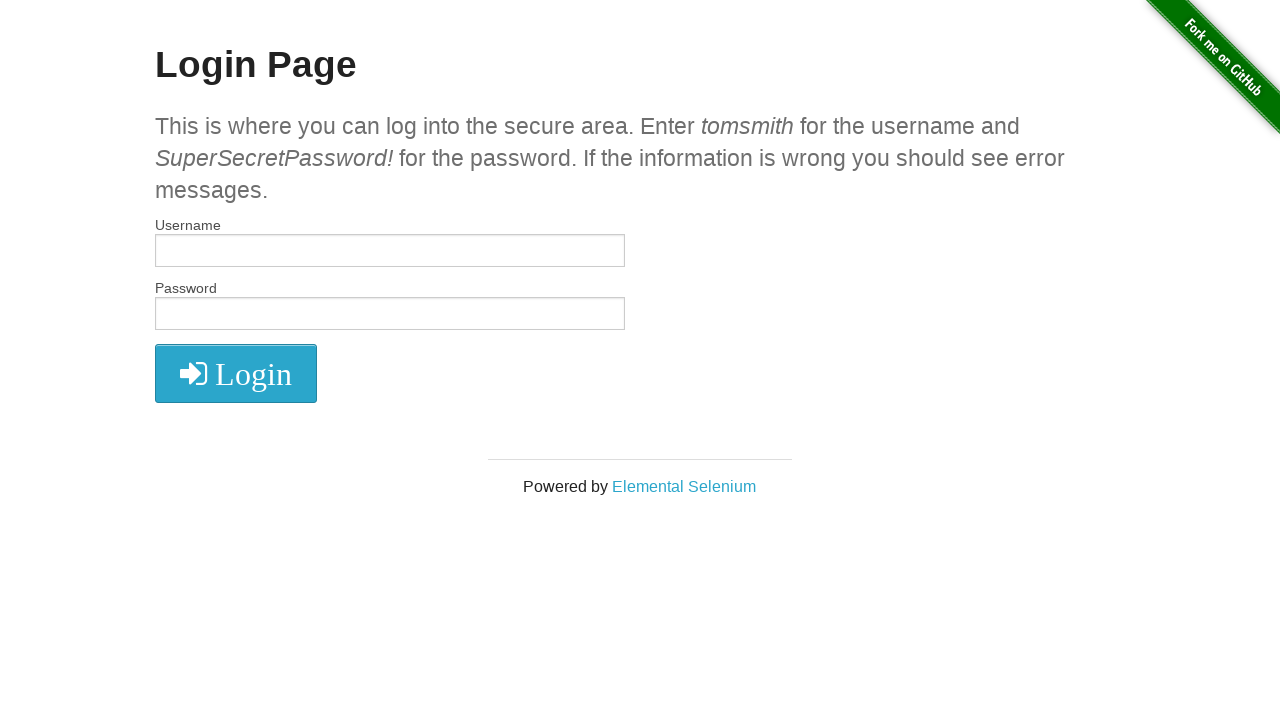

Filled username field with 'tomsmith' on #username
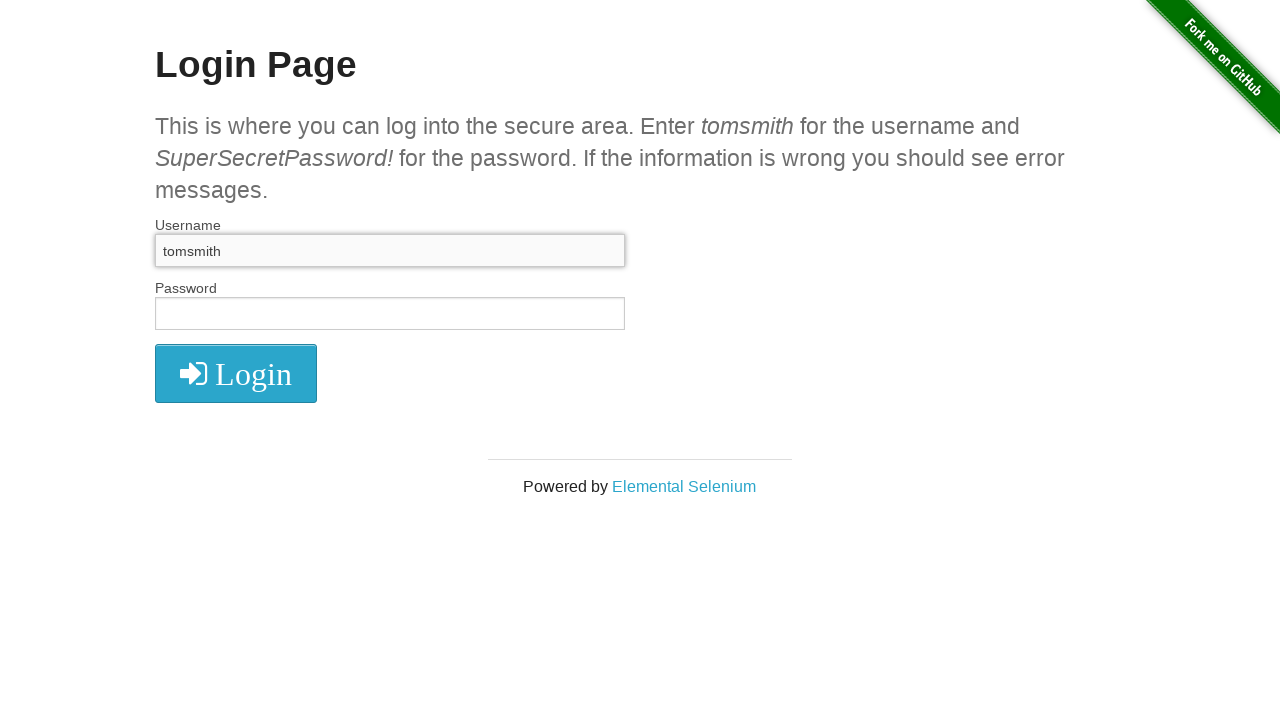

Filled password field with 'SuperSecretPassword!' on #password
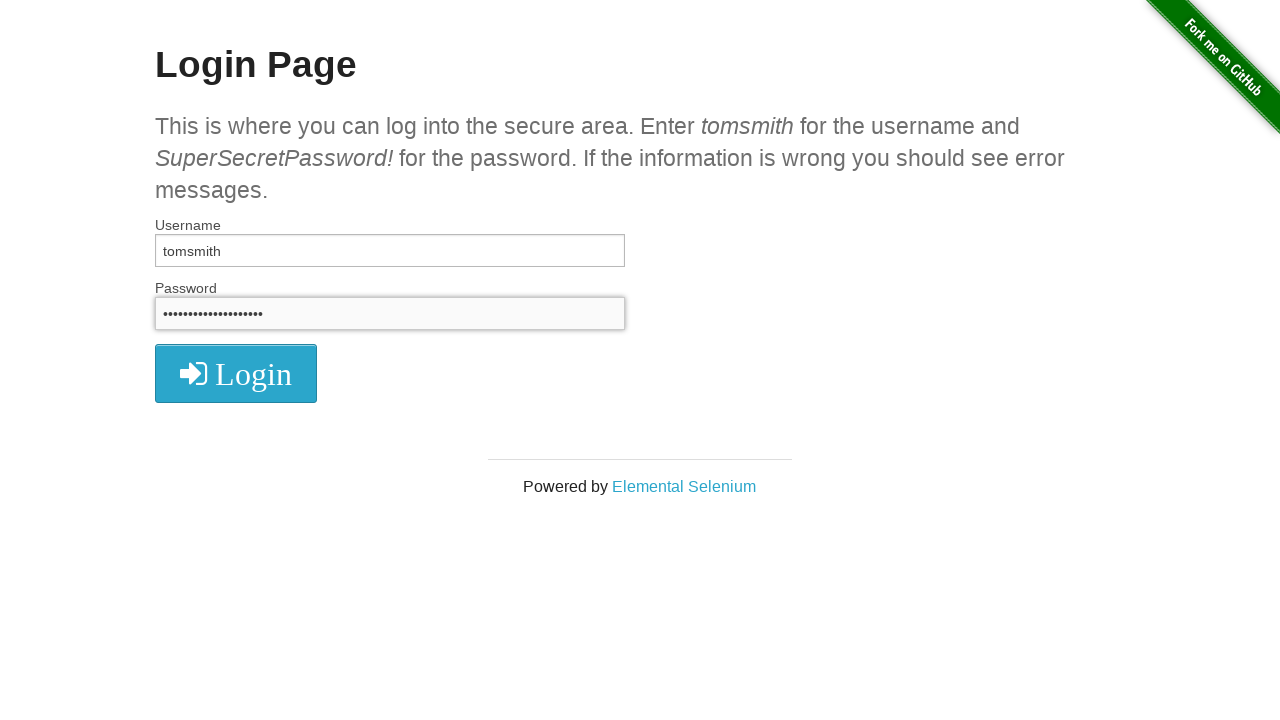

Clicked login button to submit credentials at (236, 373) on .radius
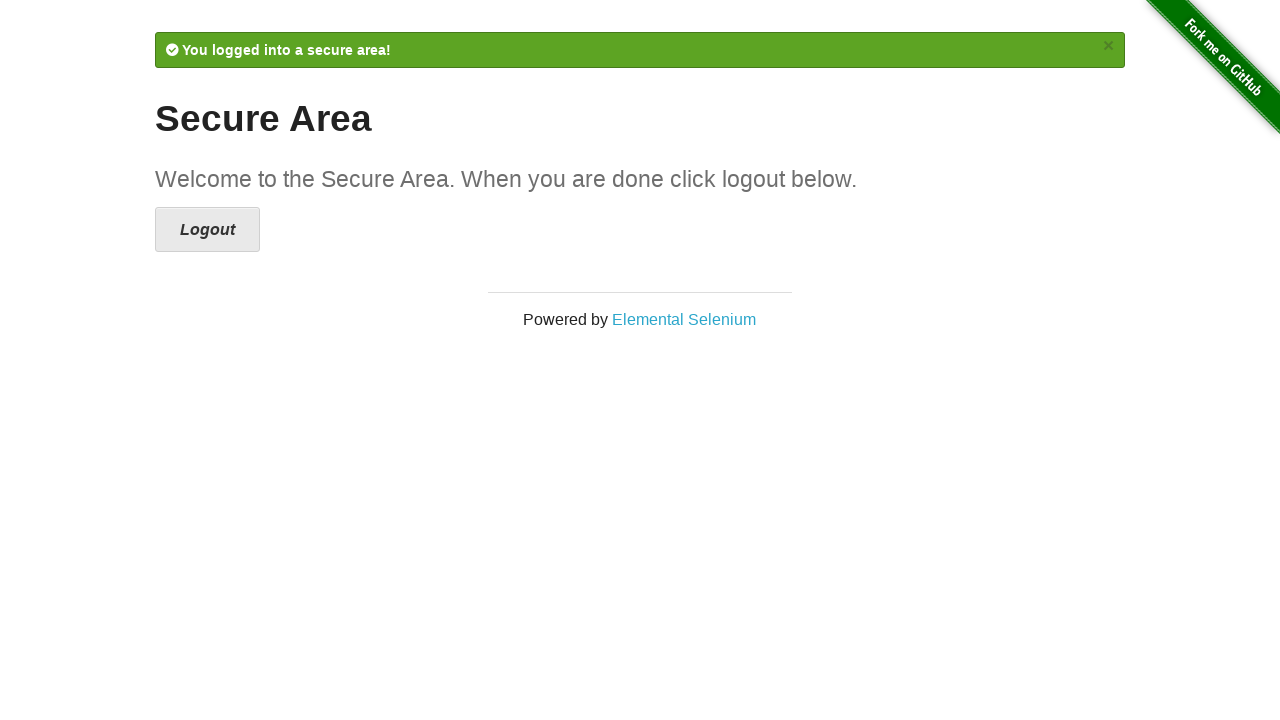

Clicked logout button at (208, 230) on xpath=//*[@id="content"]/div/a
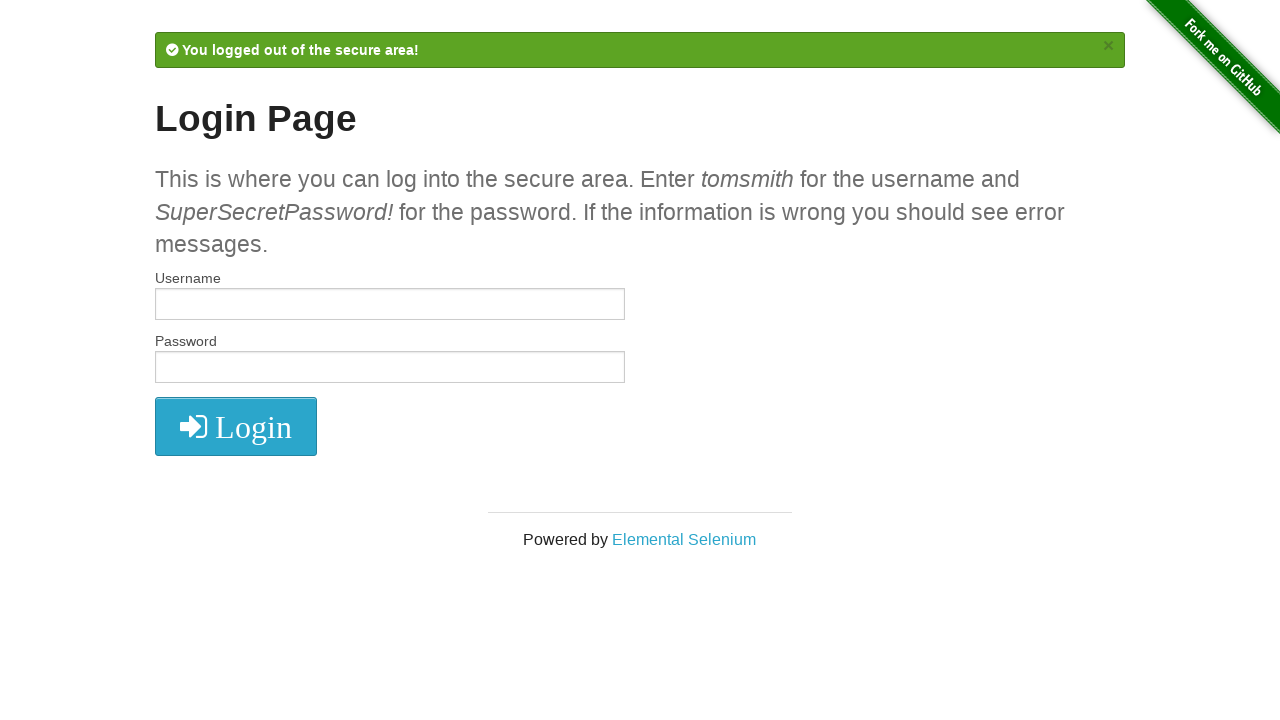

Logout message appeared on the page
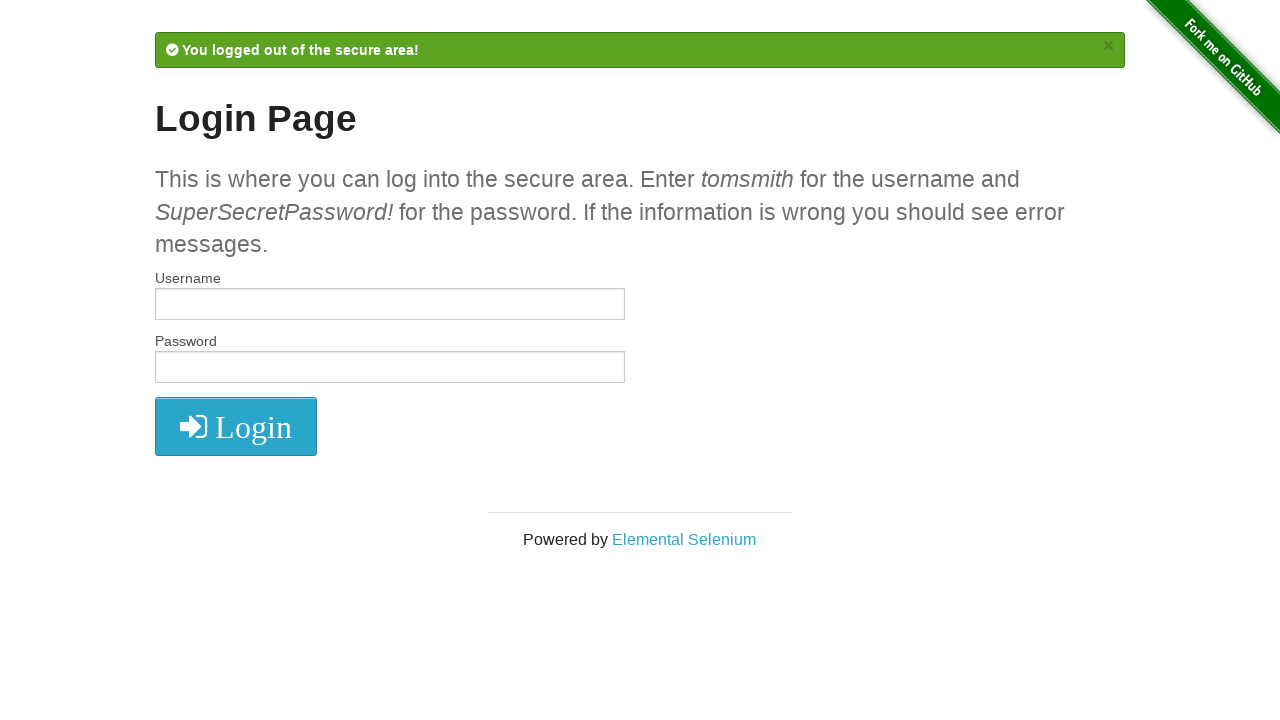

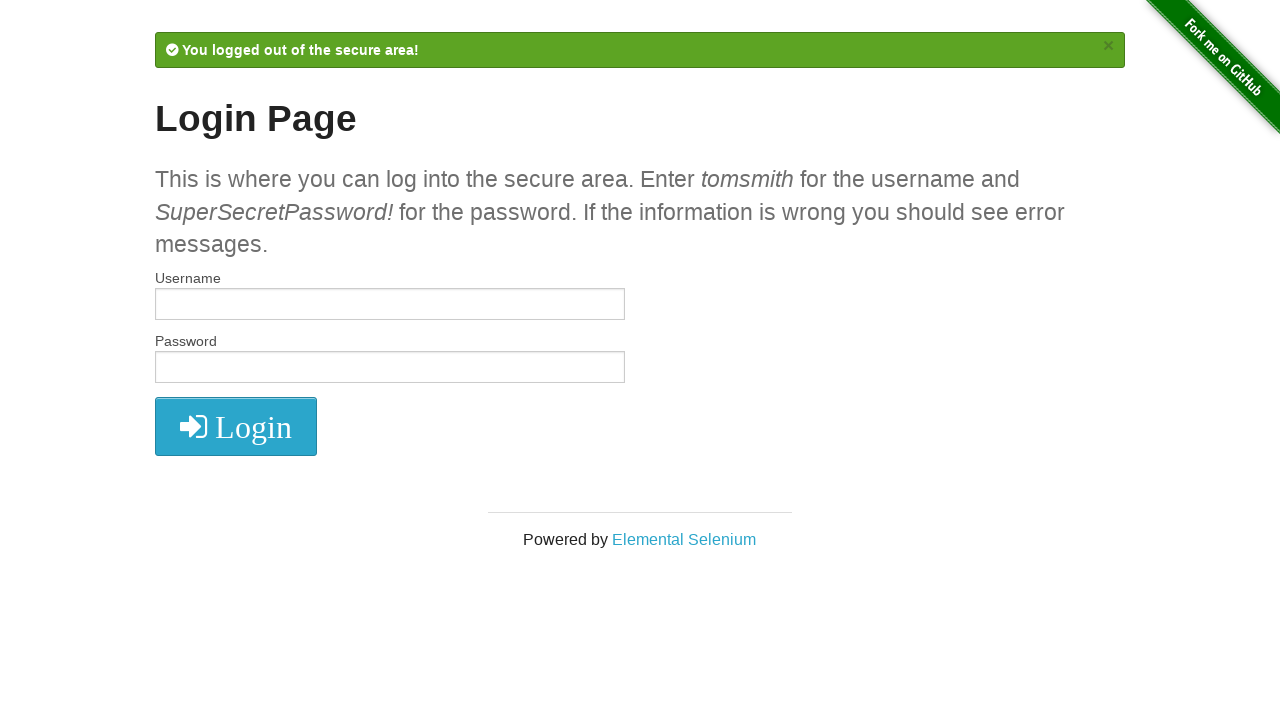